Tests login functionality with both valid and invalid credentials, verifying successful login by checking for logout button presence

Starting URL: https://the-internet.herokuapp.com/login

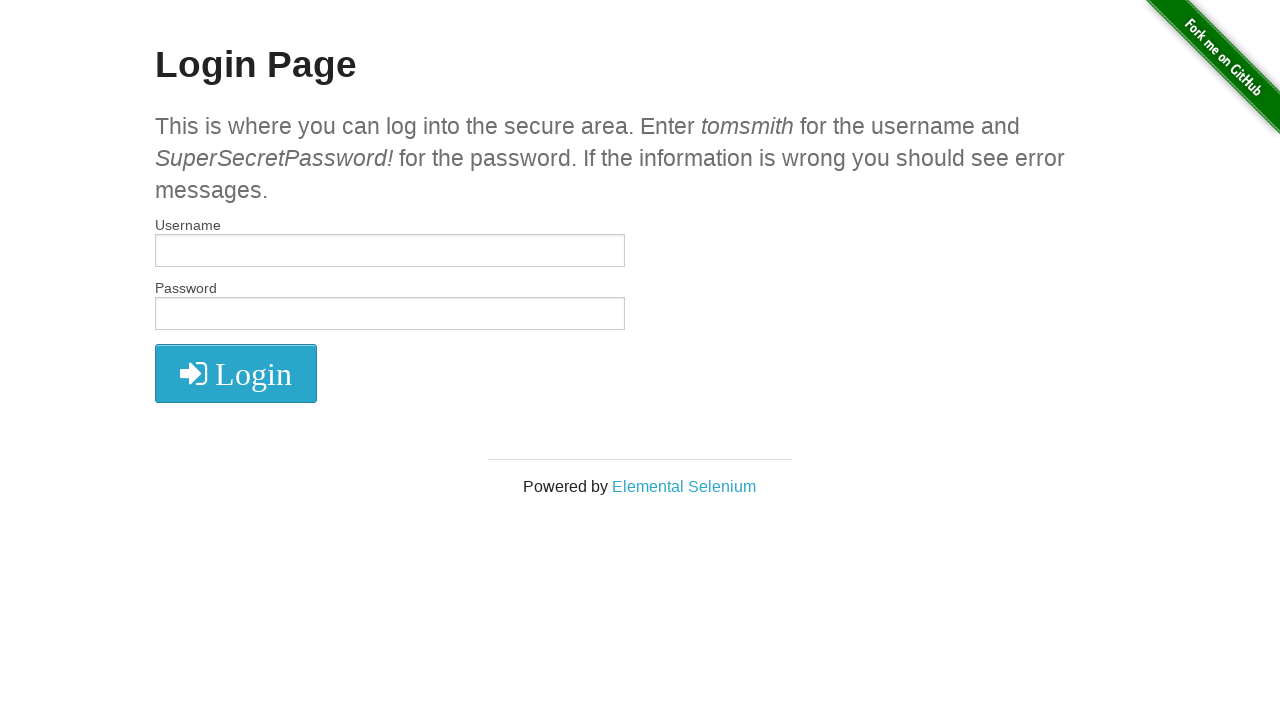

Filled username field with invalid credentials 'invaliduser123' on input#username
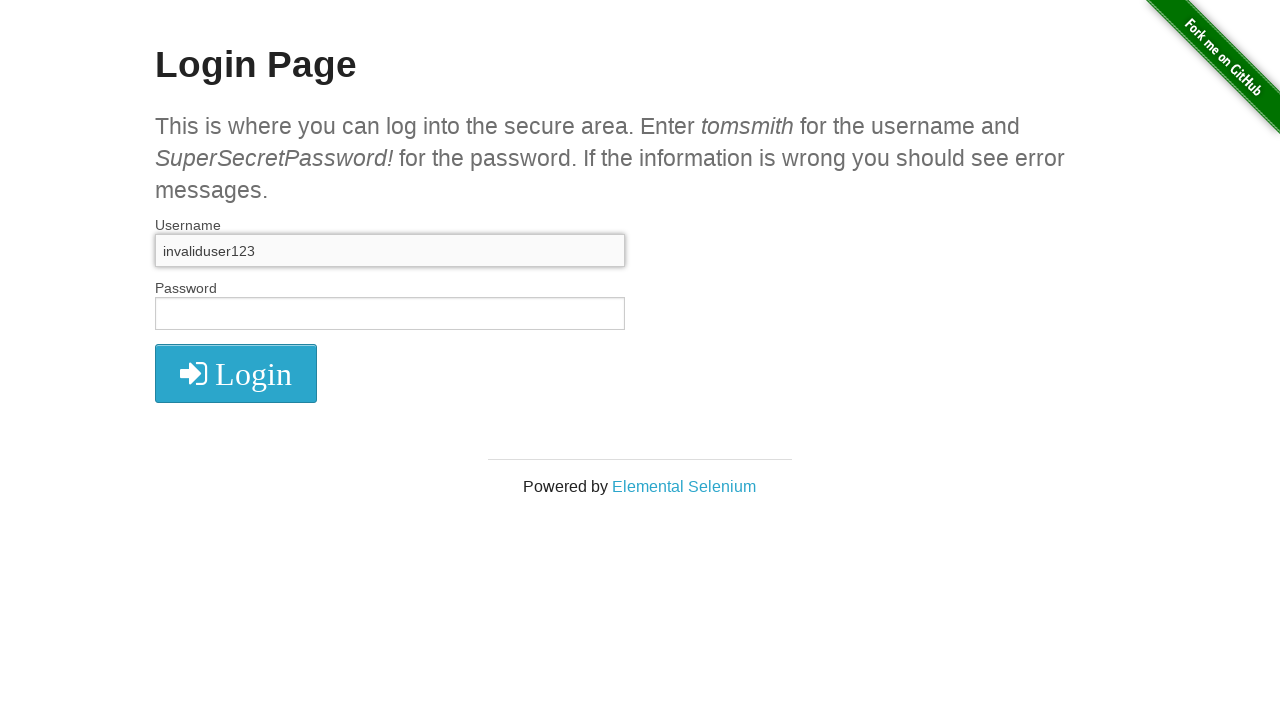

Filled password field with invalid password 'wrongpass456' on input#password
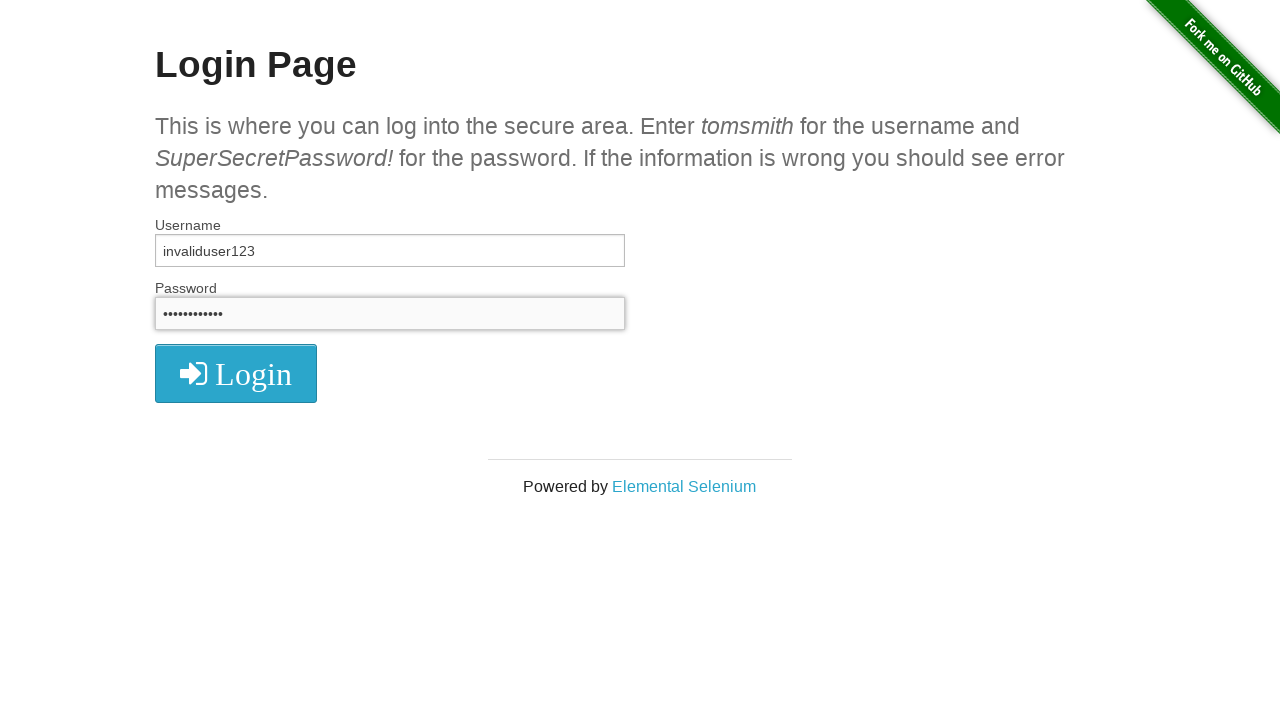

Clicked login button with invalid credentials at (236, 373) on button[type='submit']
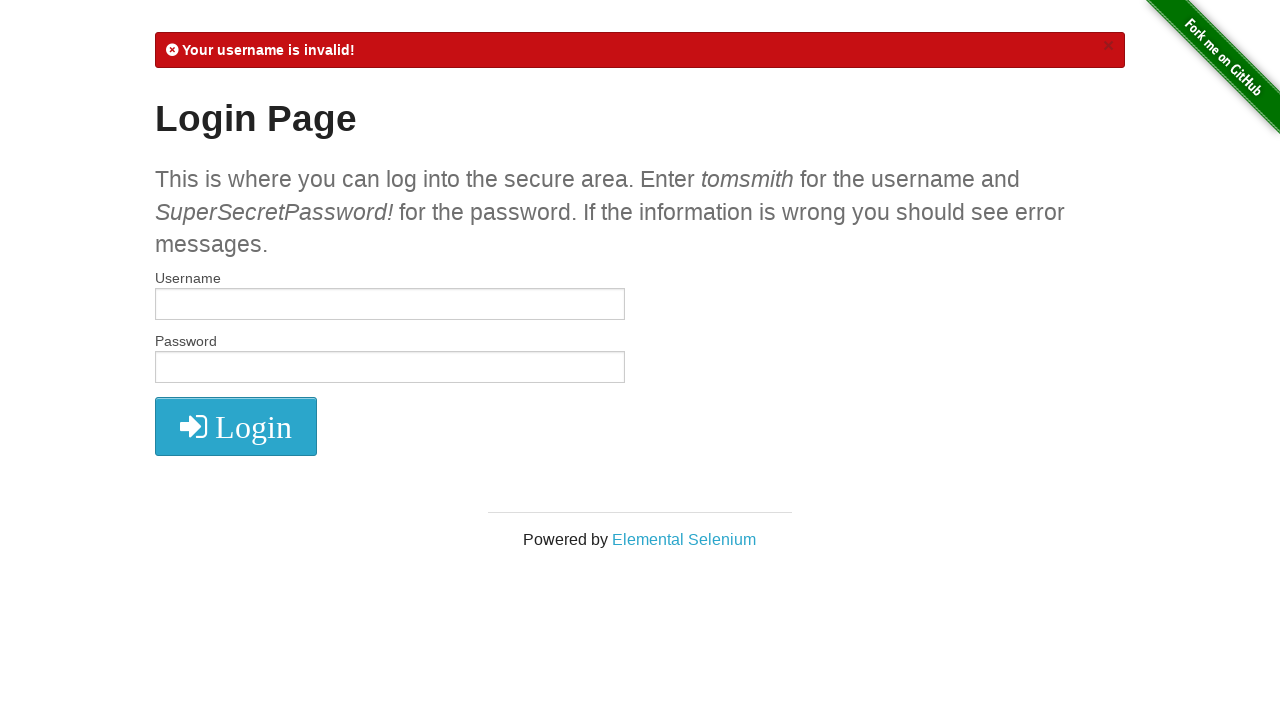

Error message appeared confirming invalid credentials rejection
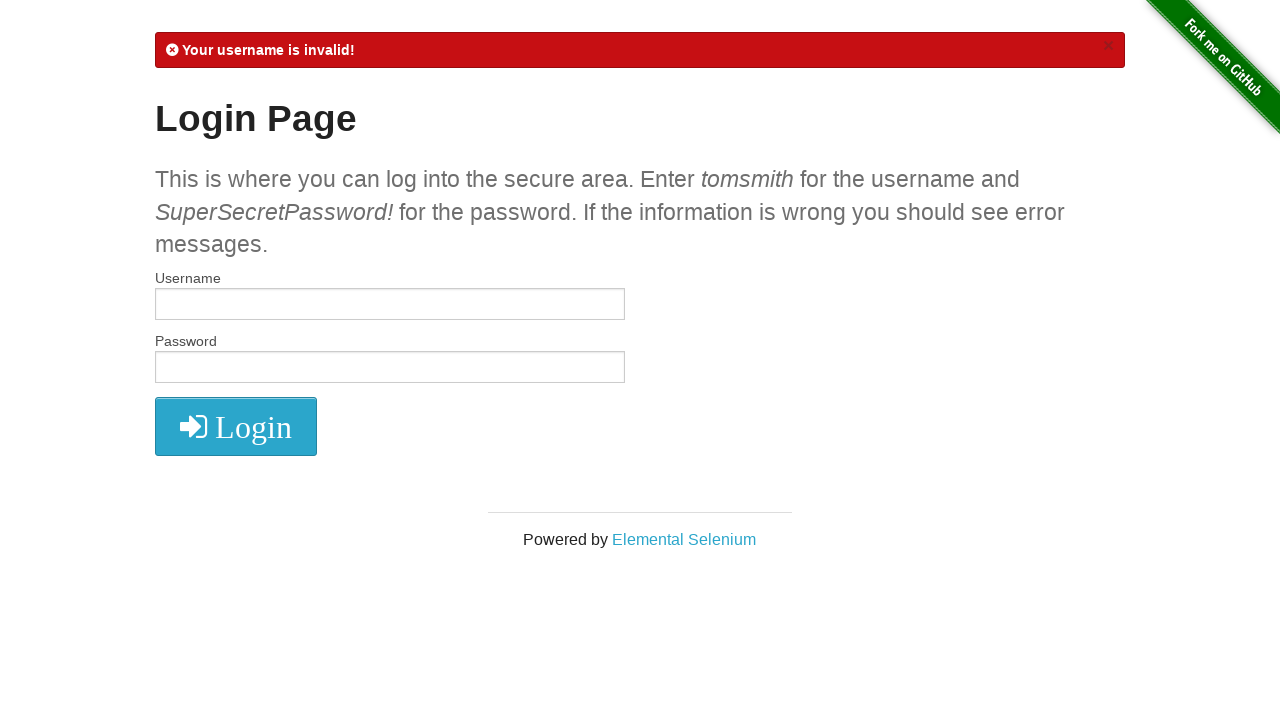

Filled username field with valid credentials 'tomsmith' on input#username
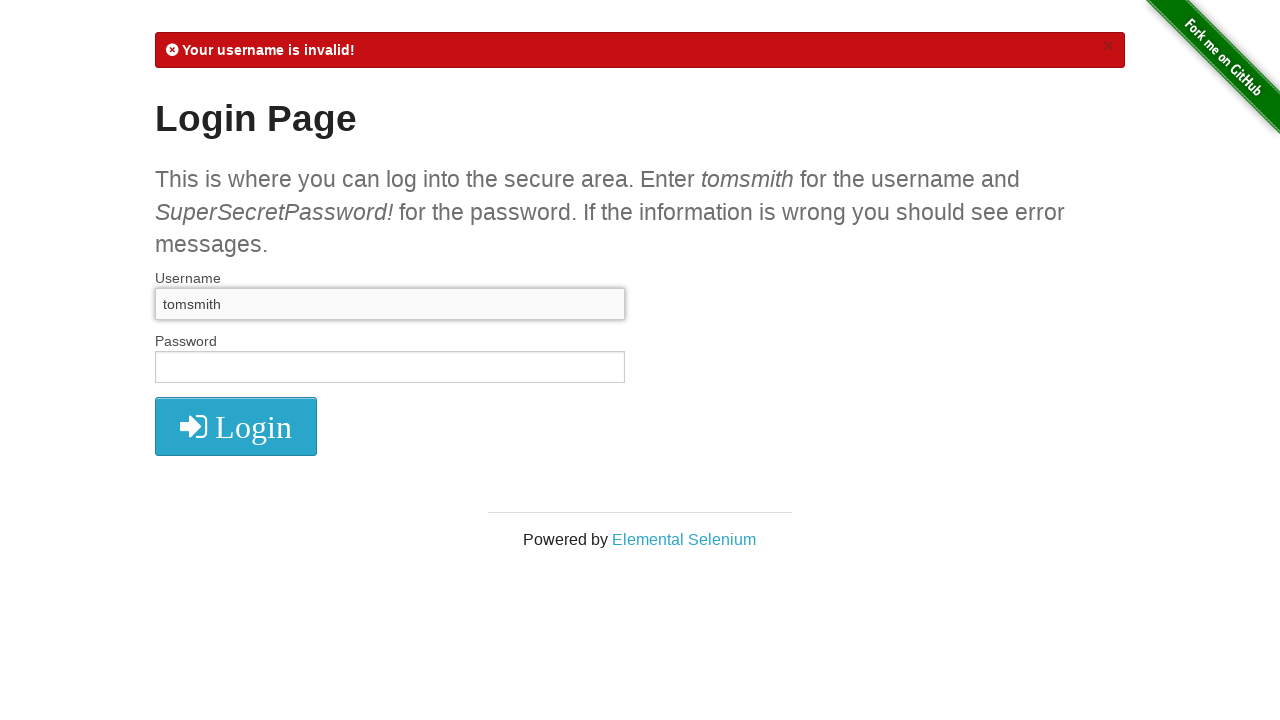

Filled password field with valid password 'SuperSecretPassword!' on input#password
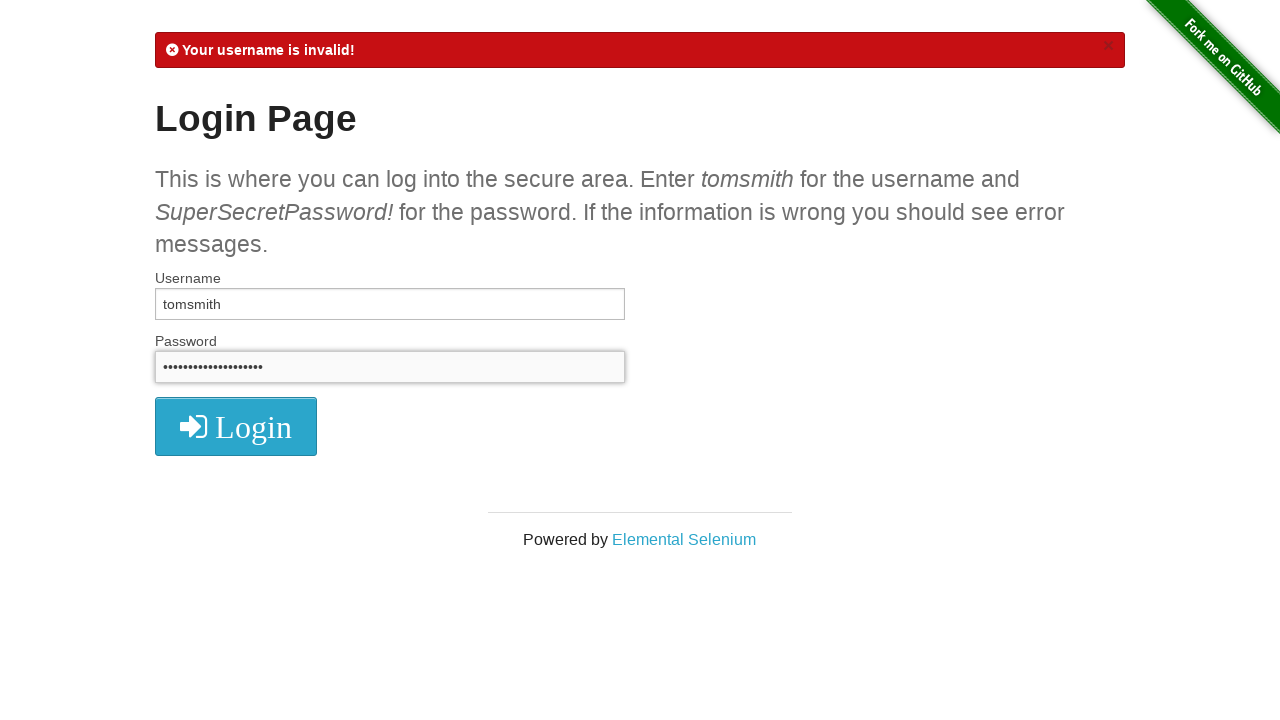

Clicked login button with valid credentials at (236, 427) on button[type='submit']
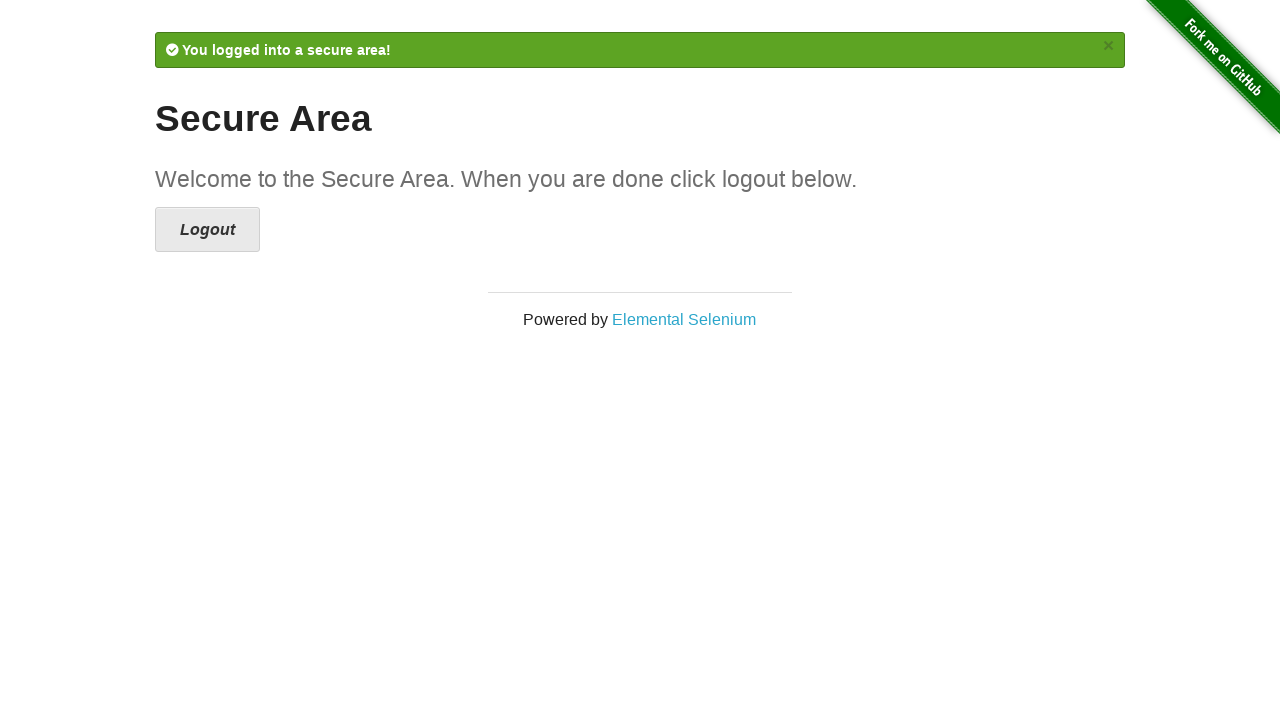

Logout button appeared confirming successful login
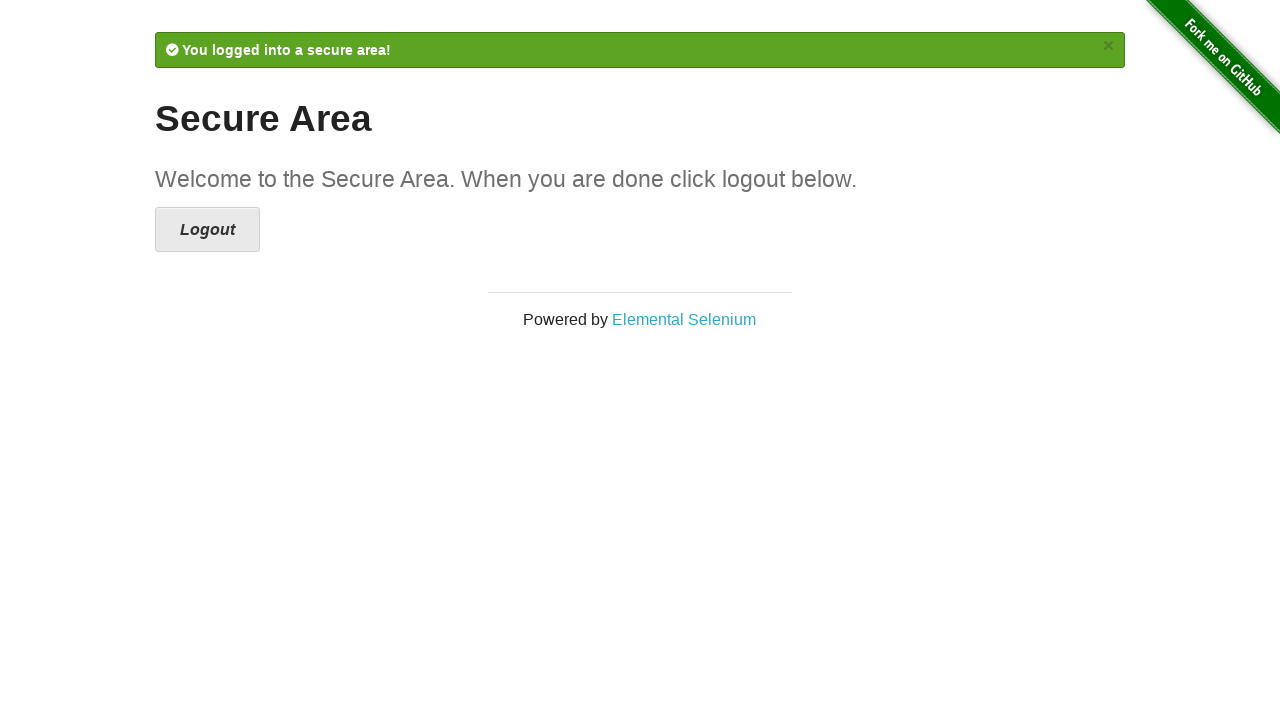

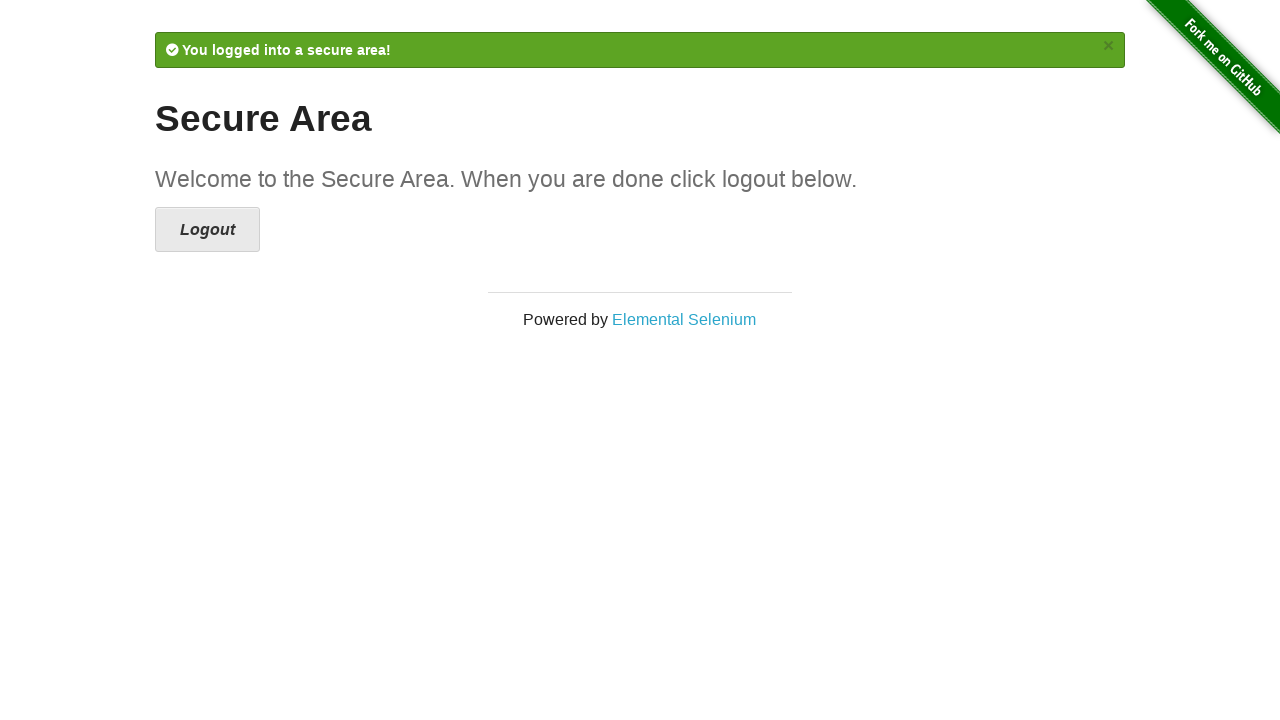